Navigates to the DemoQA automation practice form page and scrolls down 500 pixels to view more of the form.

Starting URL: https://demoqa.com/automation-practice-form

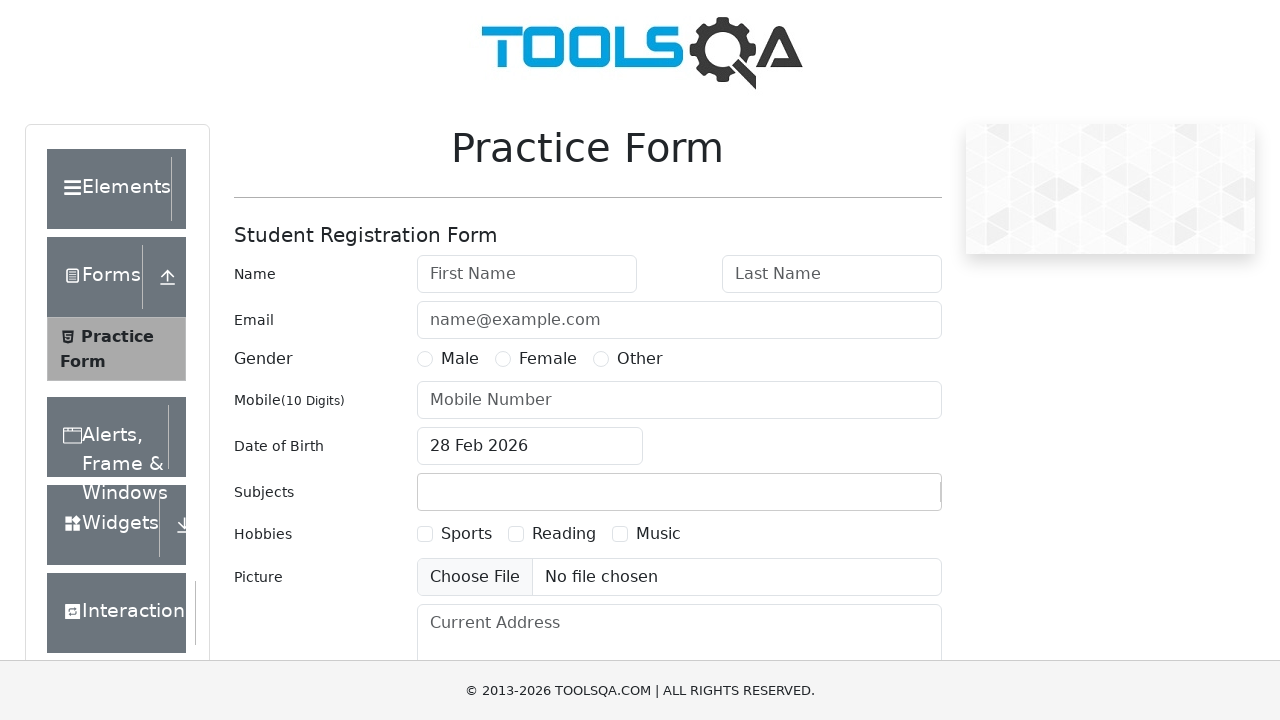

Navigated to DemoQA automation practice form page
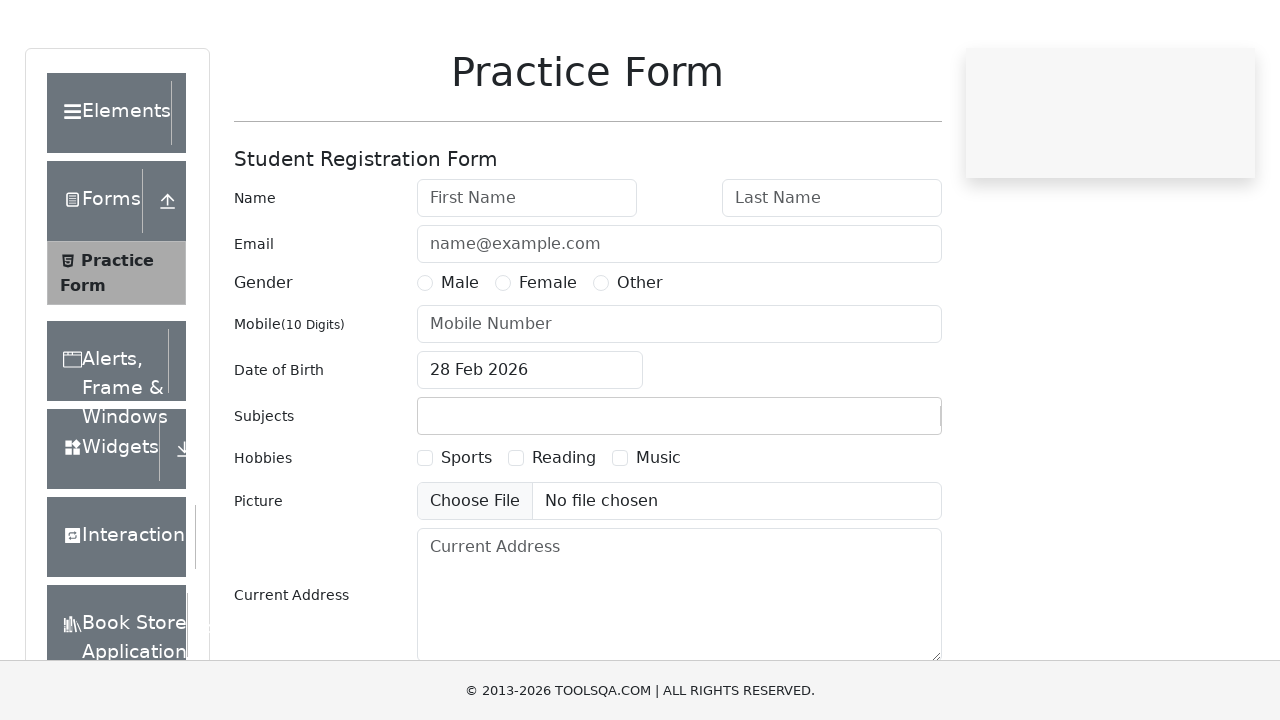

Scrolled down 500 pixels to view more of the form
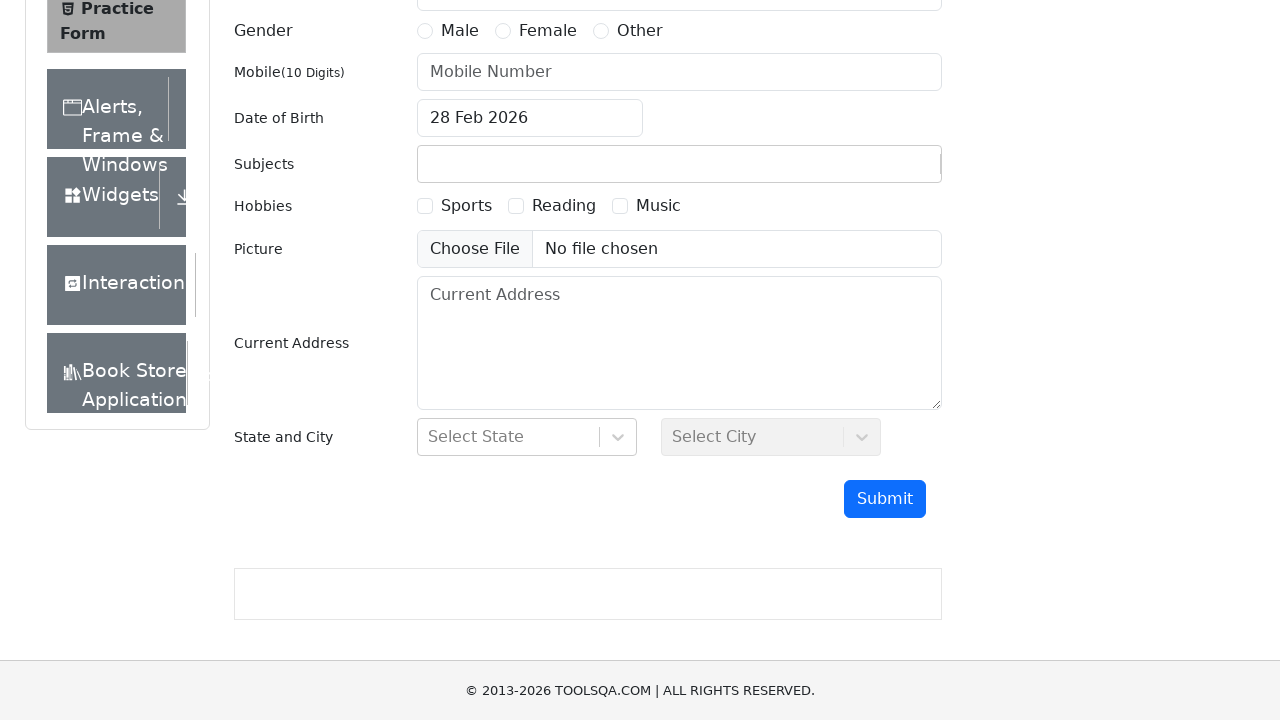

Waited 500ms for scroll animation to complete
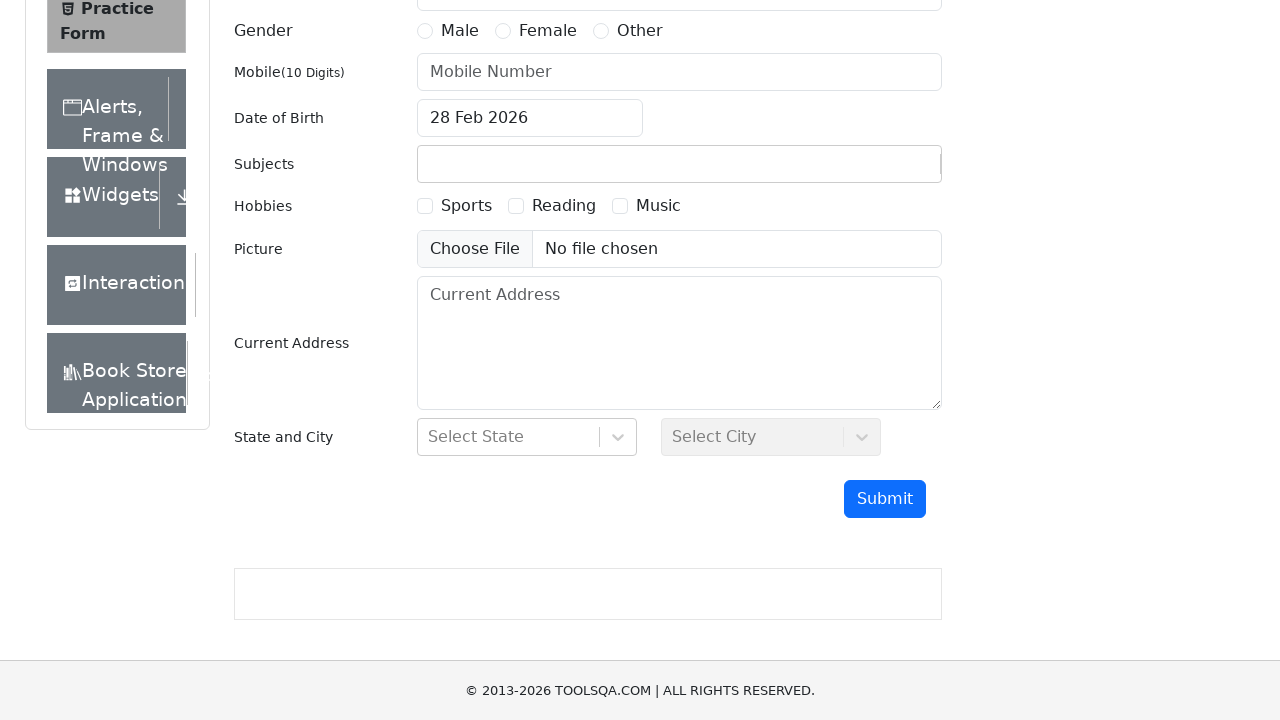

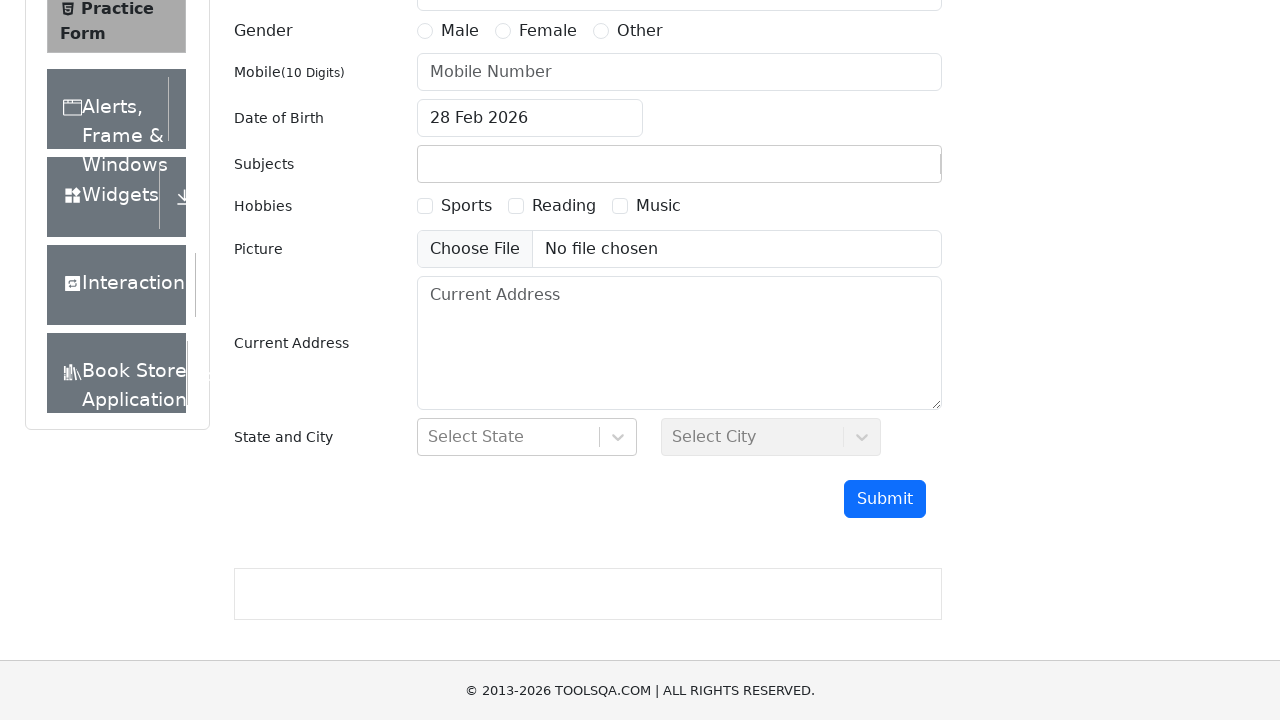